Simply navigates to GoDaddy homepage and verifies the URL

Starting URL: https://www.godaddy.com/

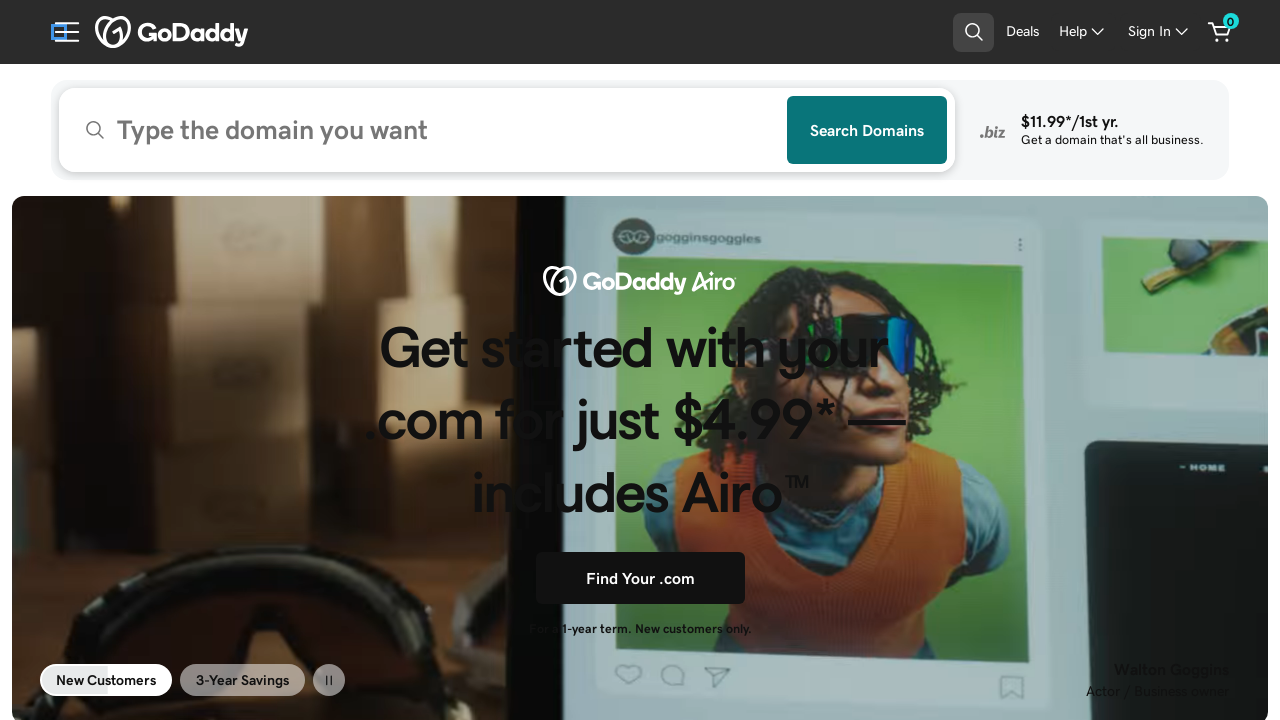

Waited for DOM content to load on GoDaddy homepage
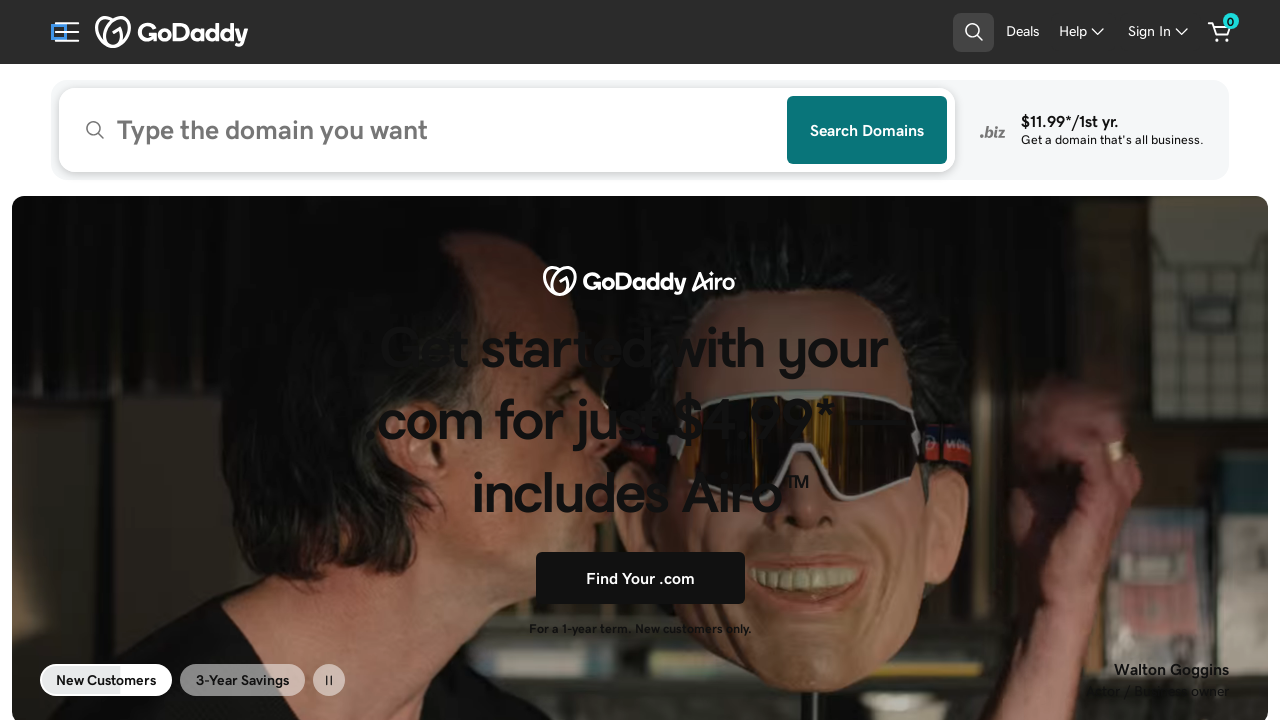

Verified that current URL is https://www.godaddy.com/
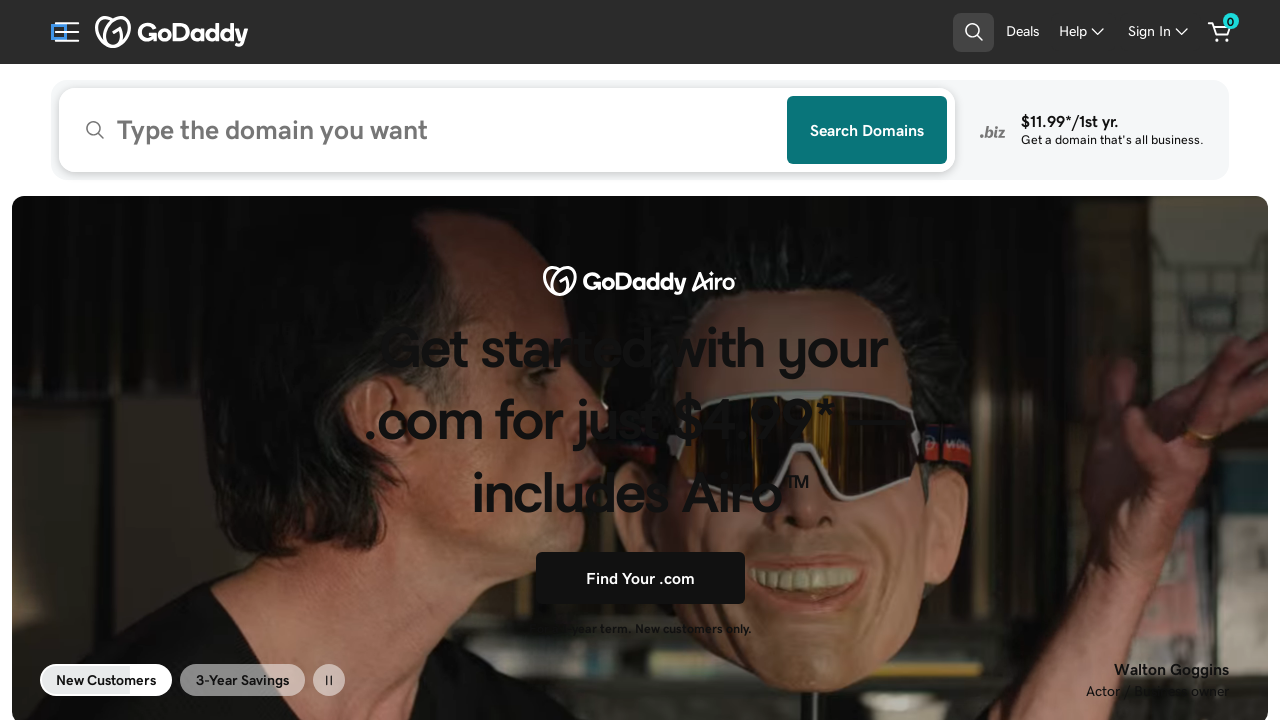

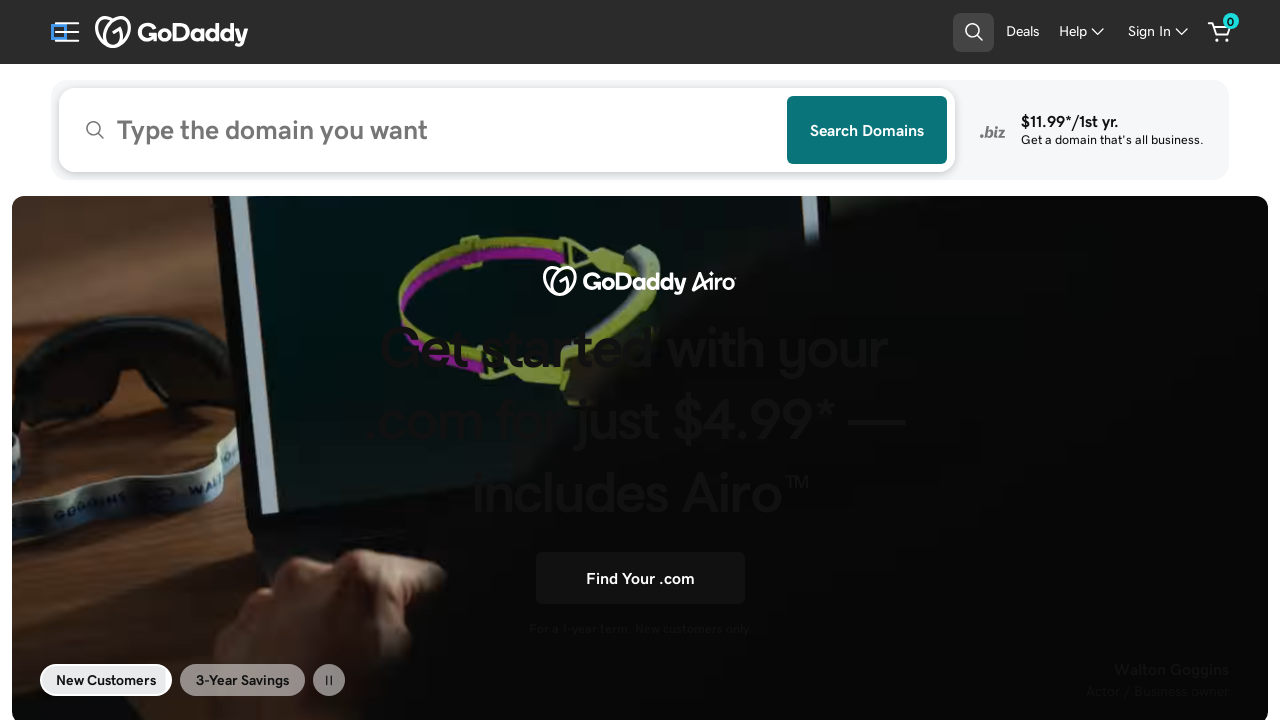